Navigates to rahulshettyacademy.com website and retrieves the page title

Starting URL: https://rahulshettyacademy.com

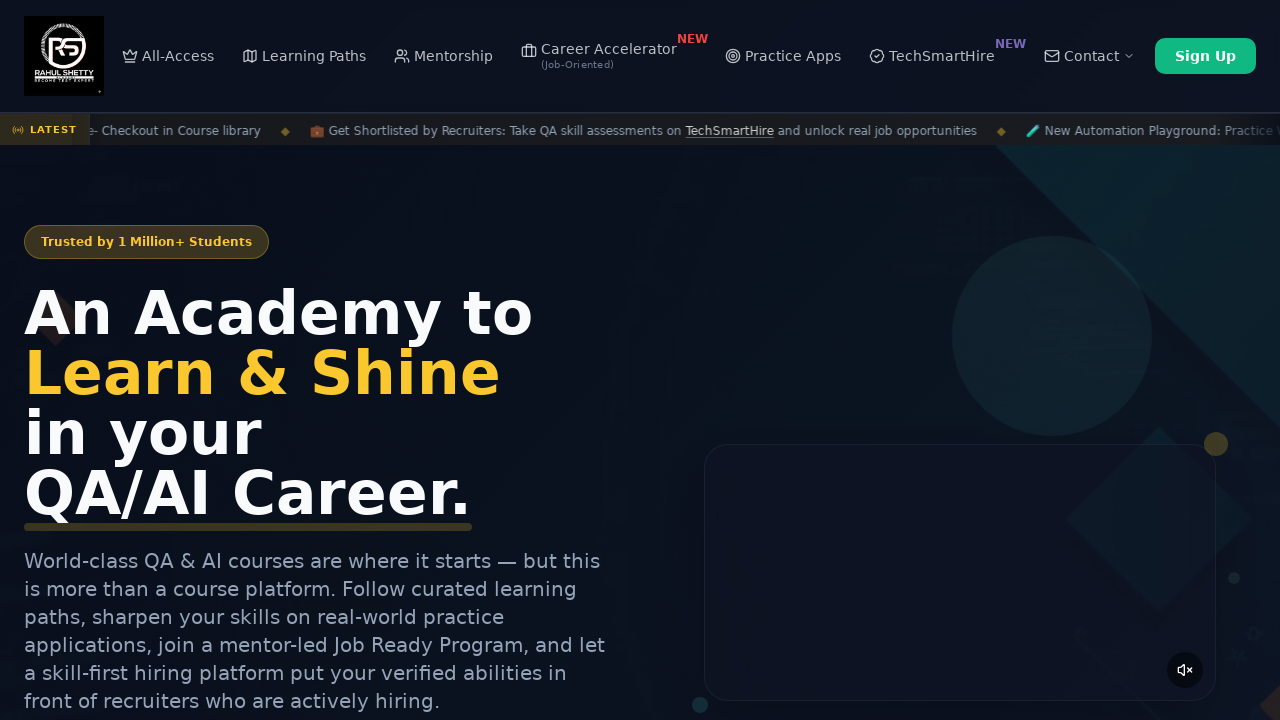

Retrieved page title from rahulshettyacademy.com
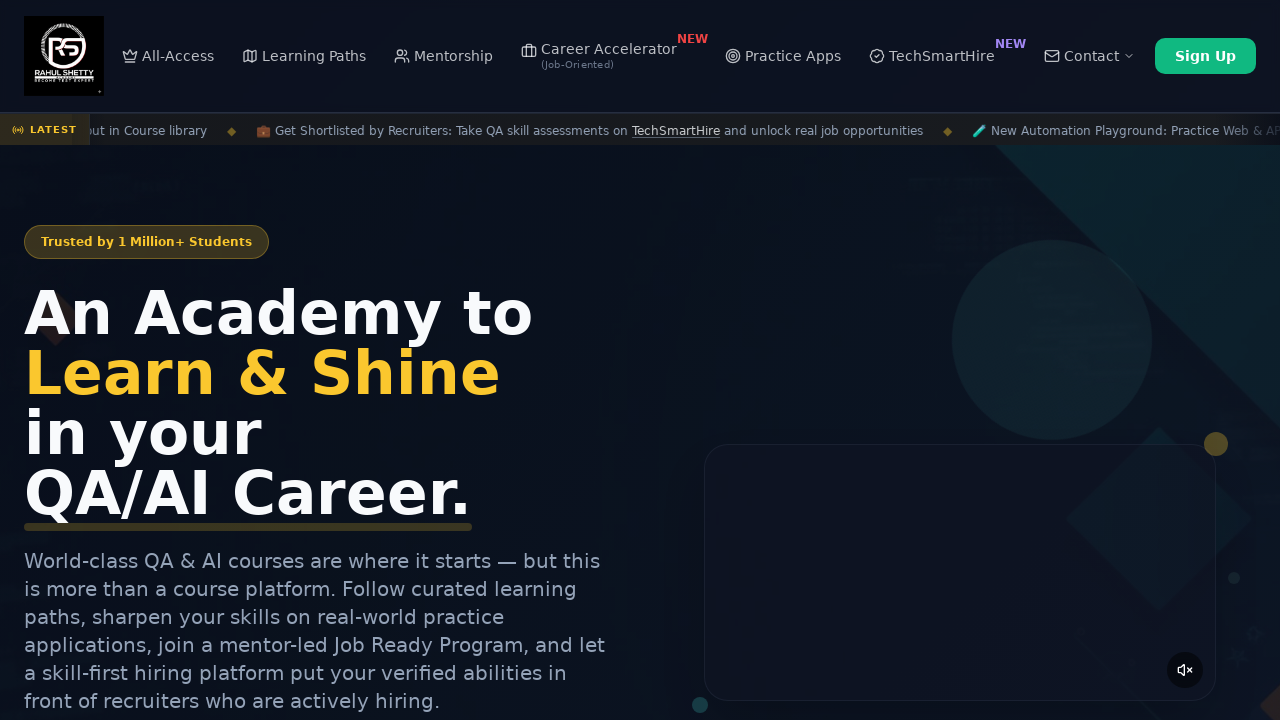

Printed page title to console
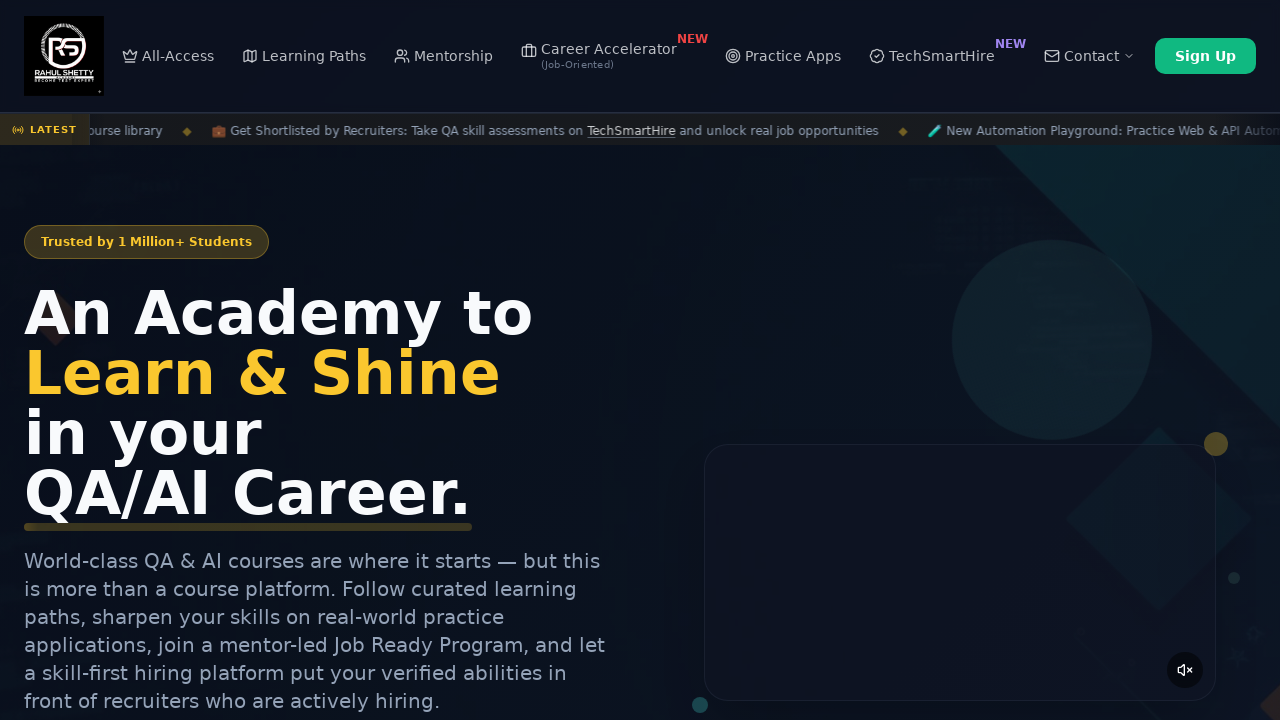

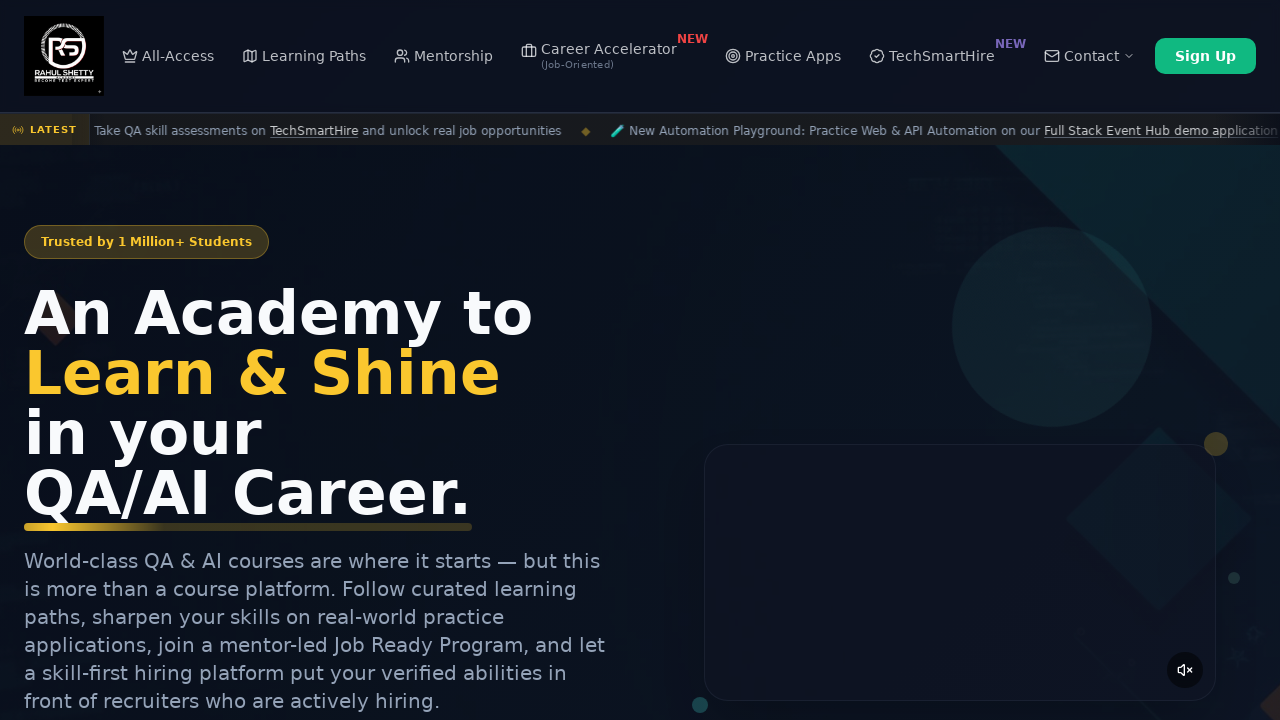